Tests e-commerce cart functionality by adding products to cart, viewing cart items, and removing items from cart

Starting URL: https://awesomeqa.com/ui/index.php?route=common/home

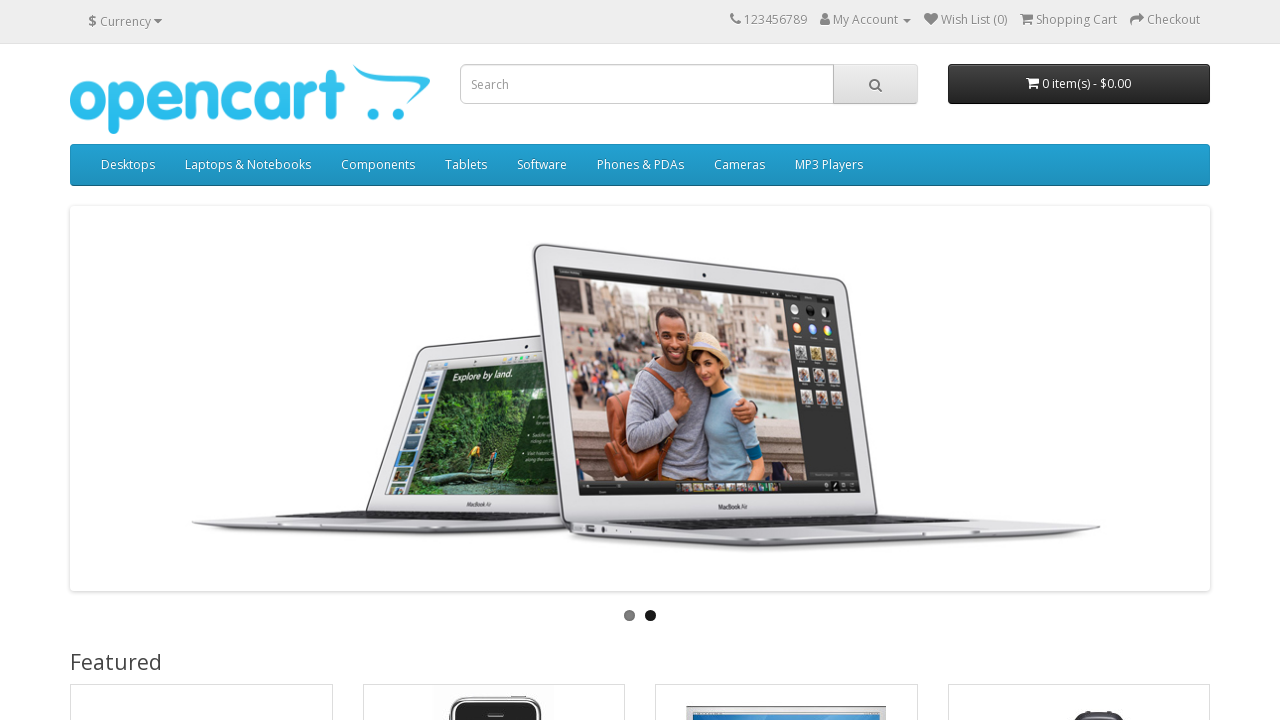

Clicked add to cart button for first product (ID: 43) at (149, 360) on //button[@onclick="cart.add('43');"]
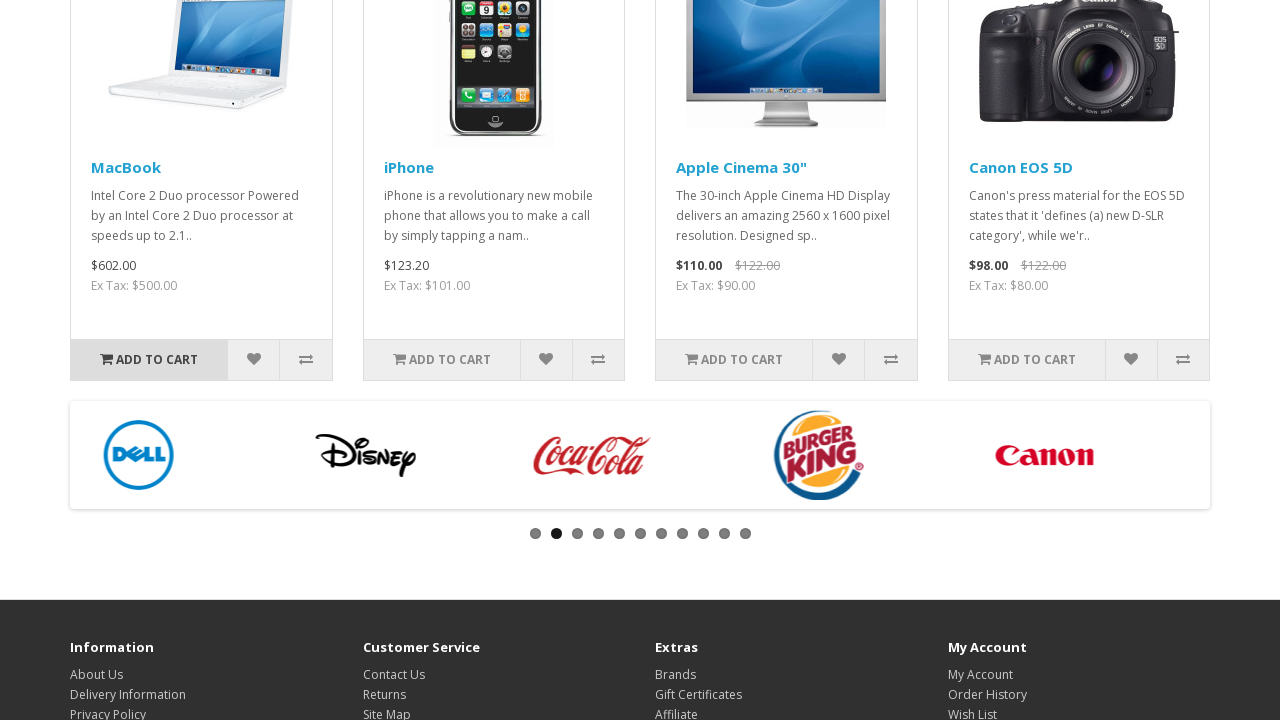

Waited 1 second for cart to update after adding first product
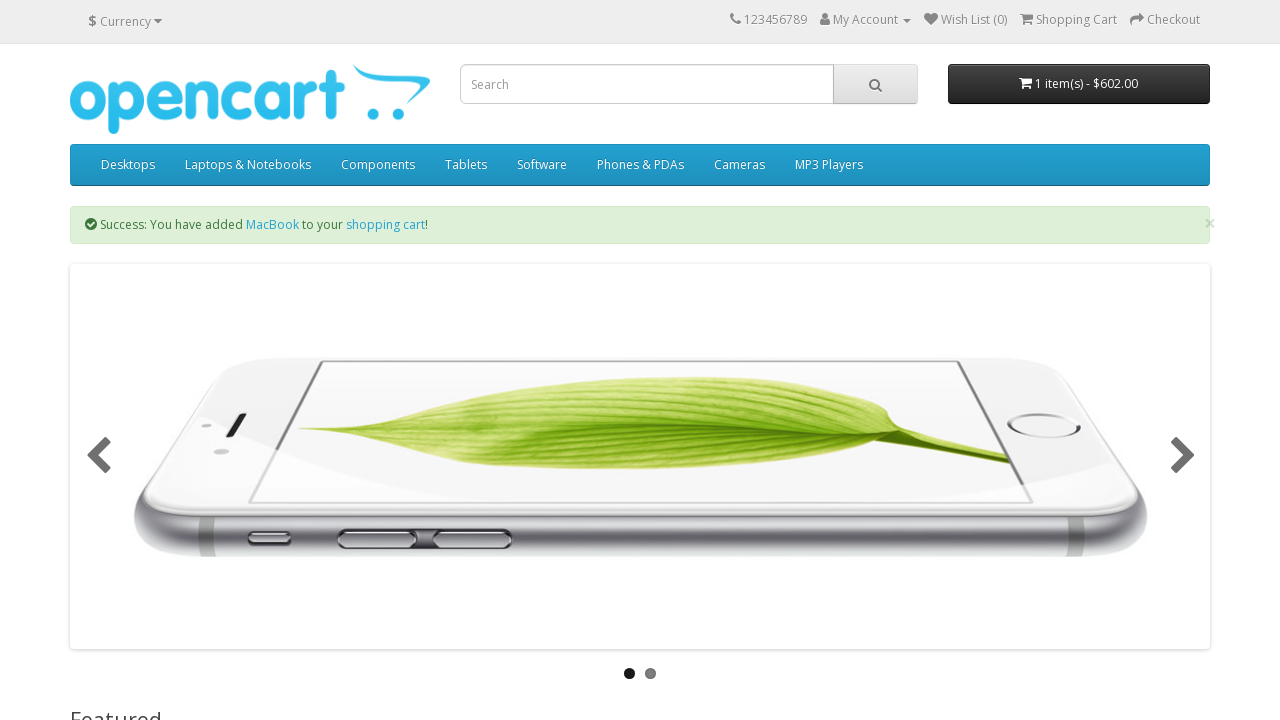

Clicked add to cart button for second product (ID: 40) at (442, 360) on //button[@onclick="cart.add('40');"]
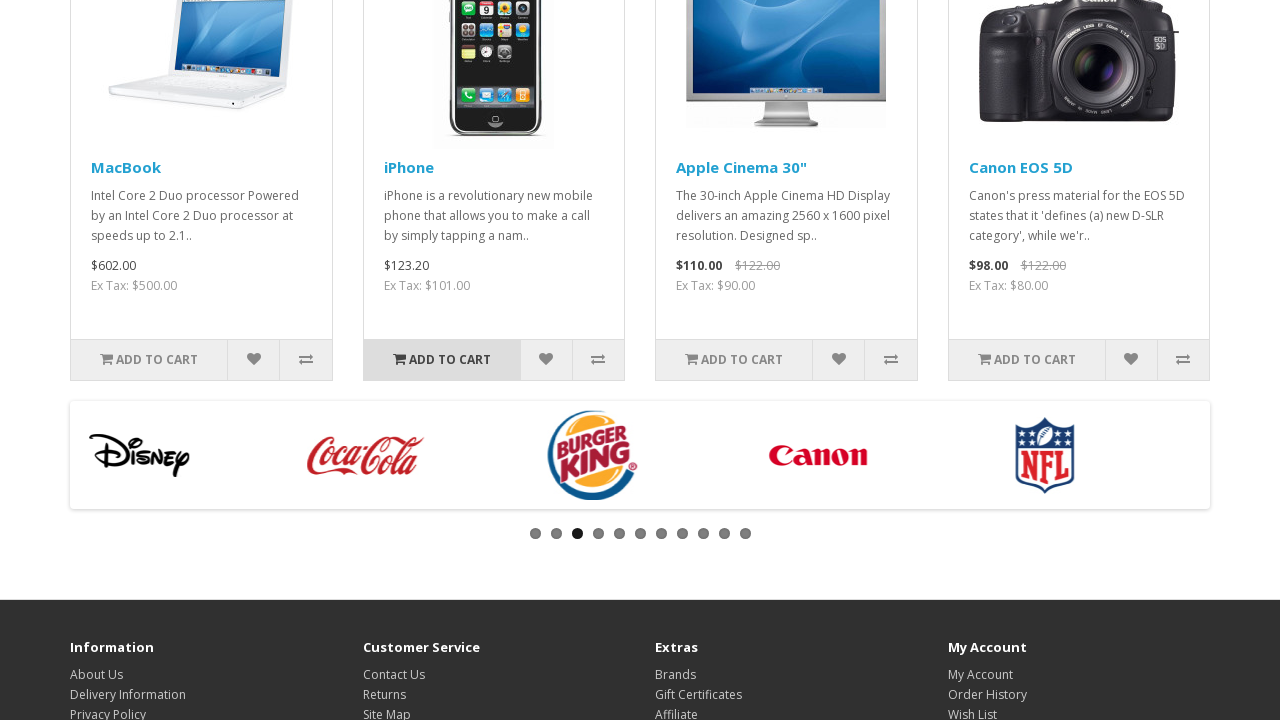

Waited 1 second for cart to update after adding second product
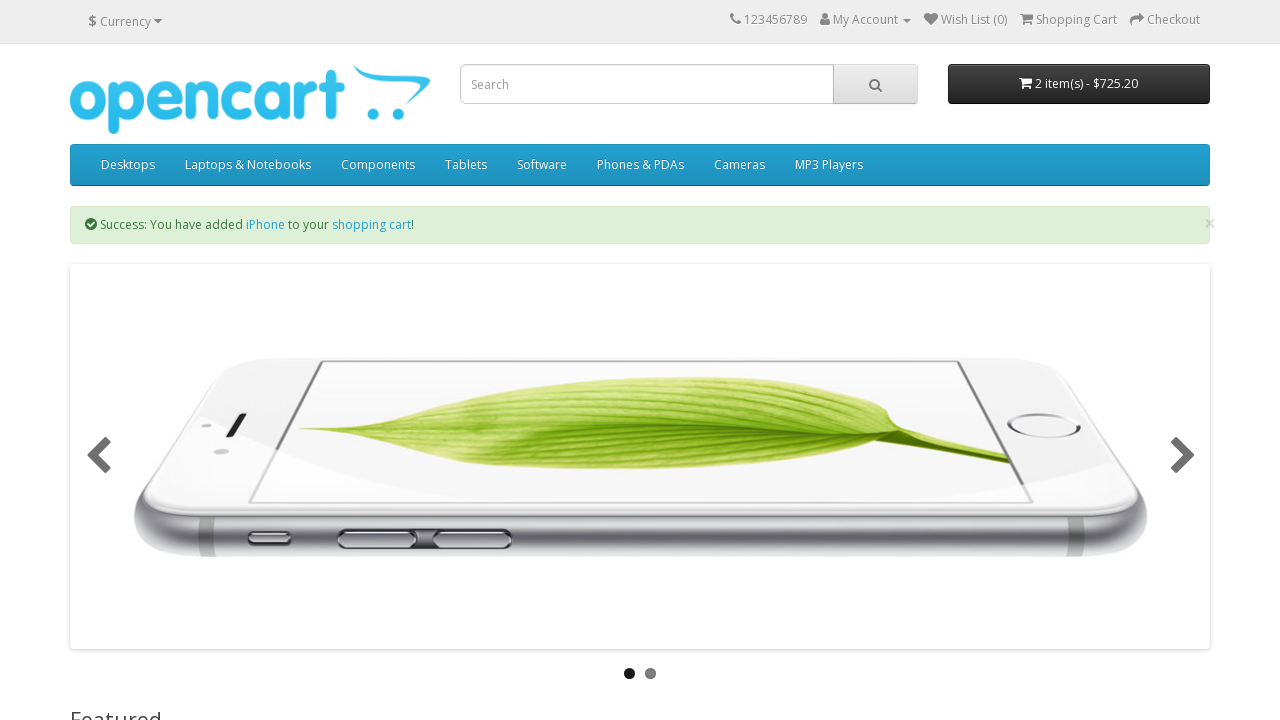

Clicked cart dropdown button to view cart items at (1079, 84) on //div[@id='cart']/button[@data-toggle="dropdown"]
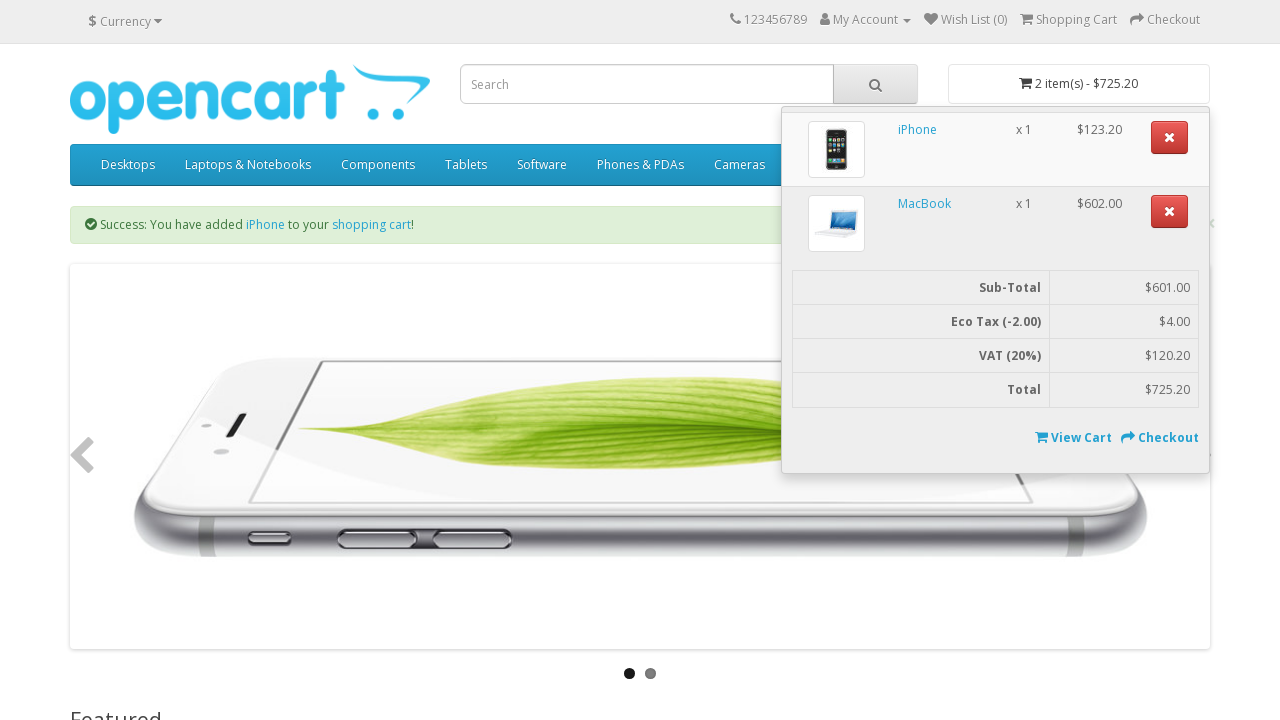

Cart dropdown appeared with remove buttons visible
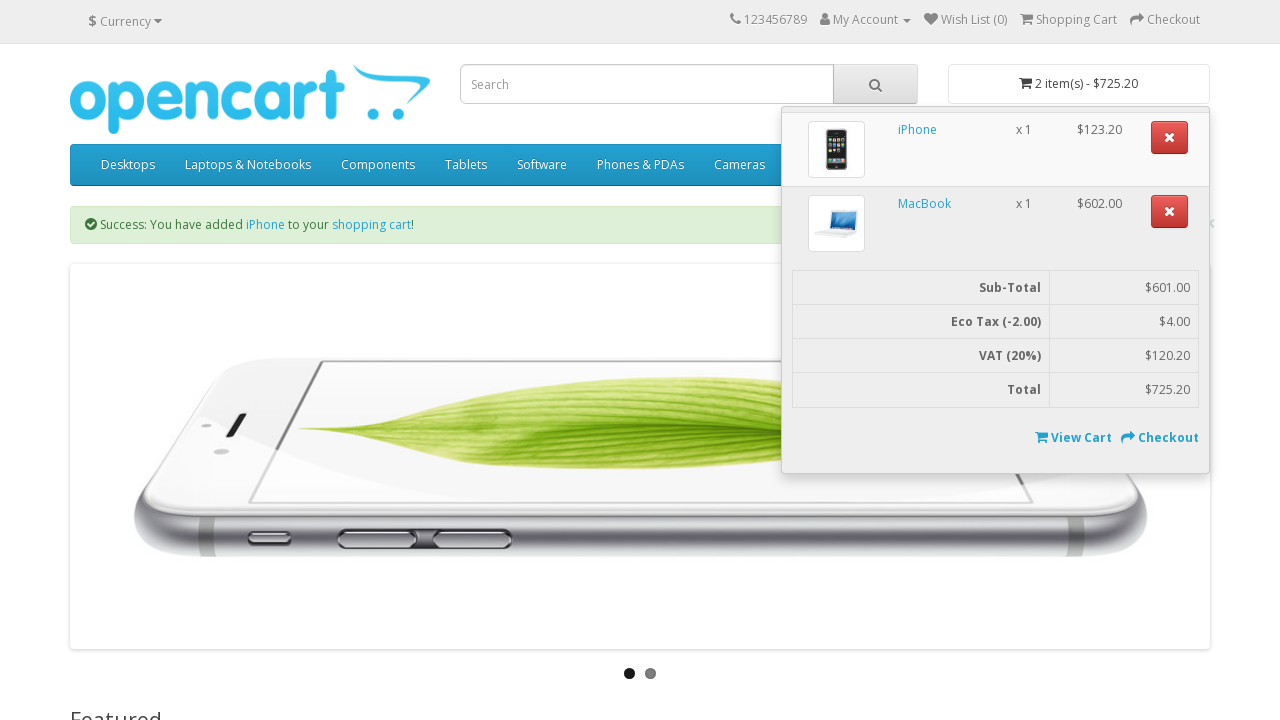

Clicked remove button to remove item from cart at (1170, 137) on //button[@title="Remove"]
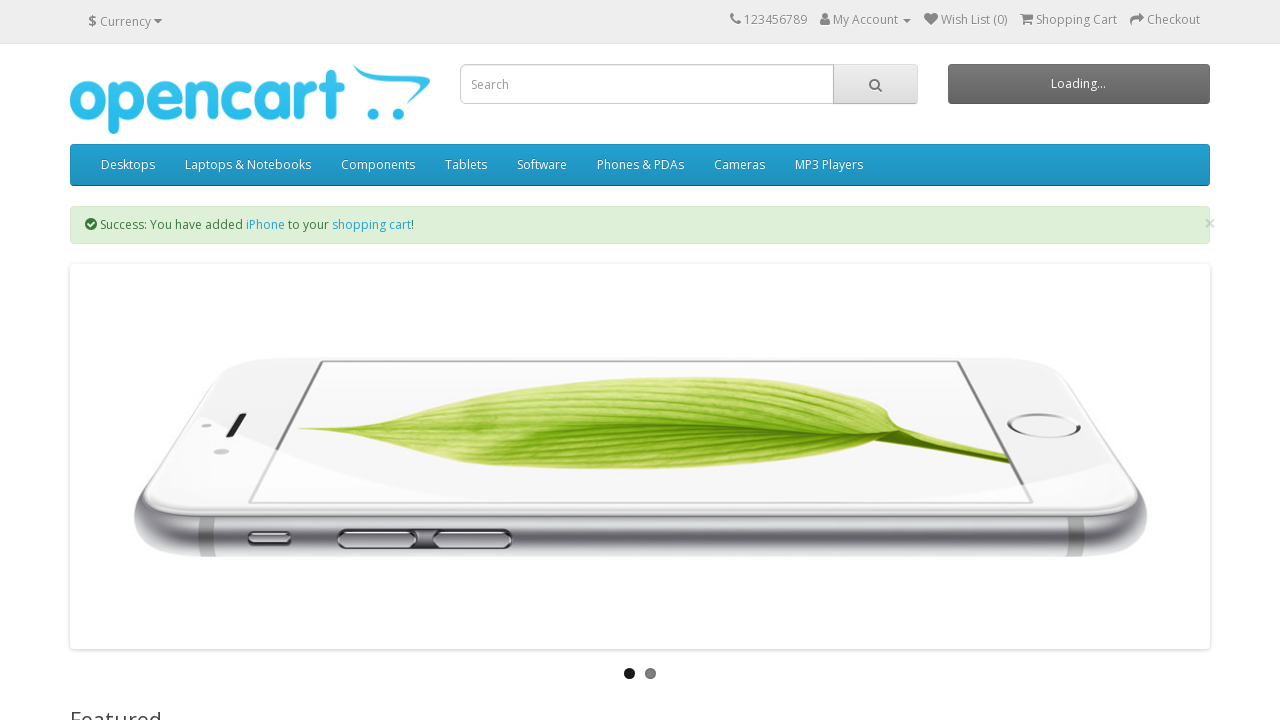

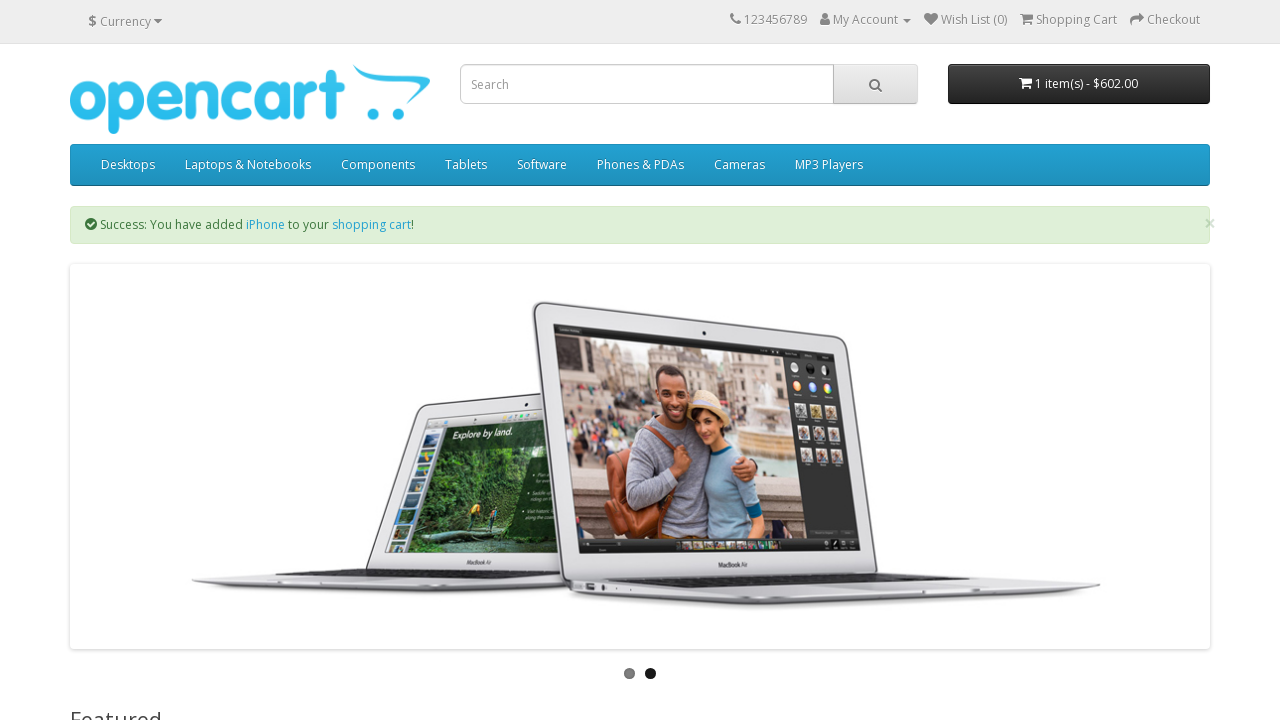